Navigates to Fake Mail Generator and clicks to reveal the domain dropdown

Starting URL: http://www.fakemailgenerator.com

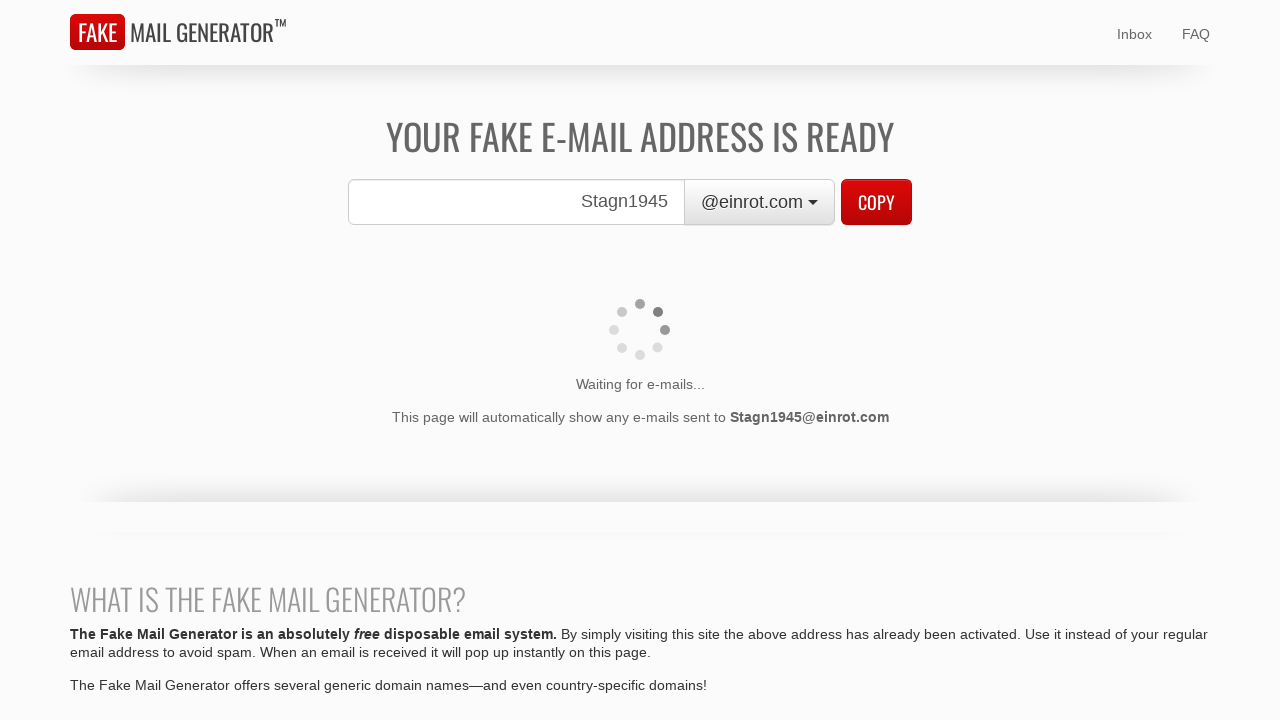

Clicked domain dropdown button to reveal options at (760, 202) on xpath=/html/body/div[1]/div[1]/div[1]/div[1]/div/div/button
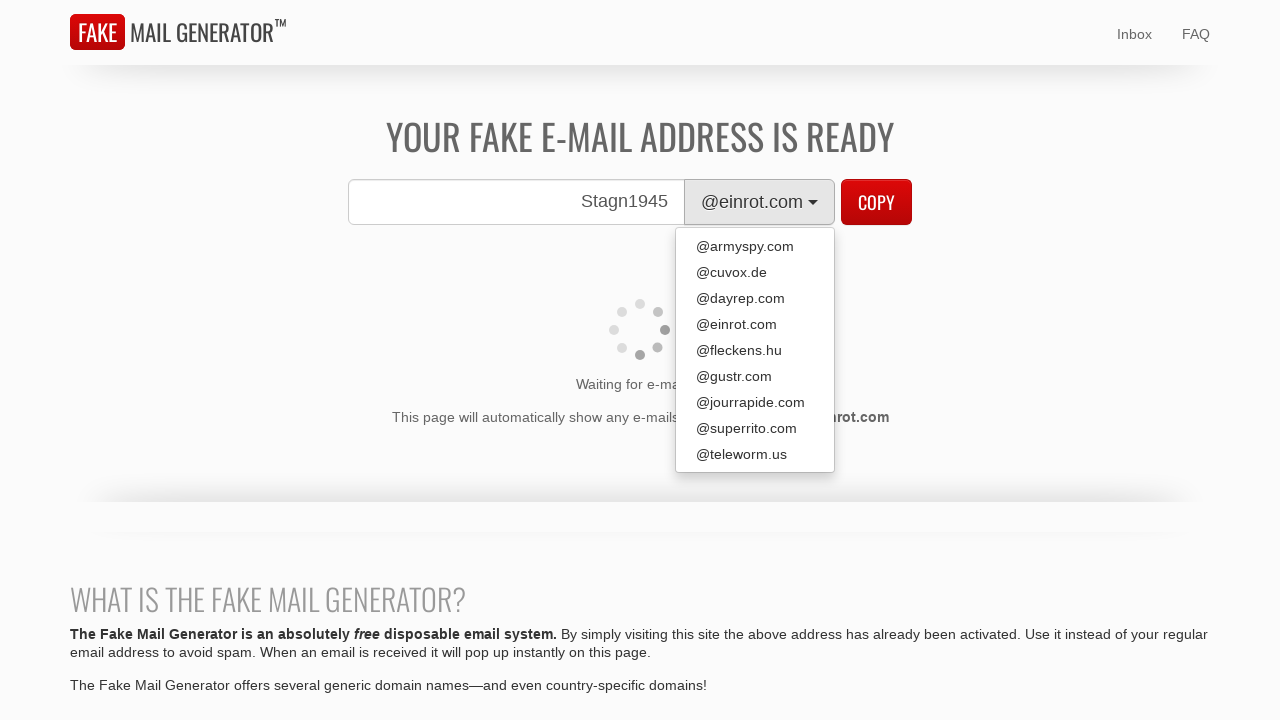

Dropdown list appeared with domain options
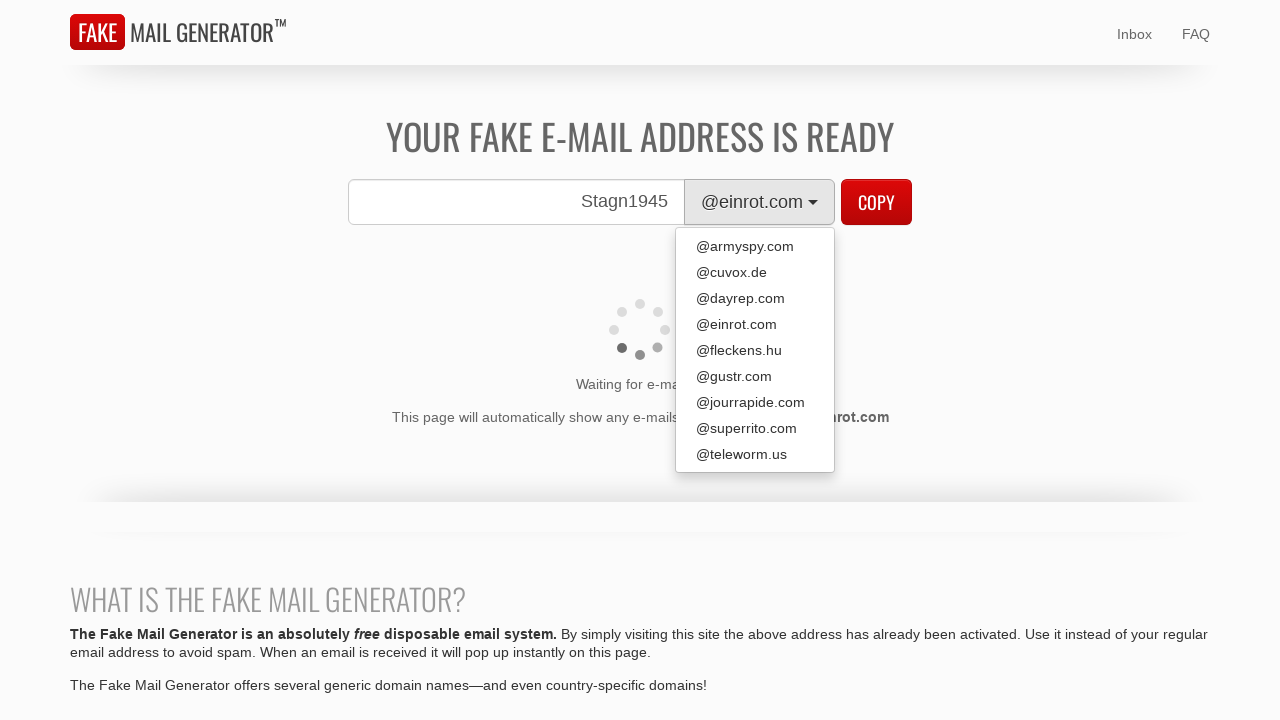

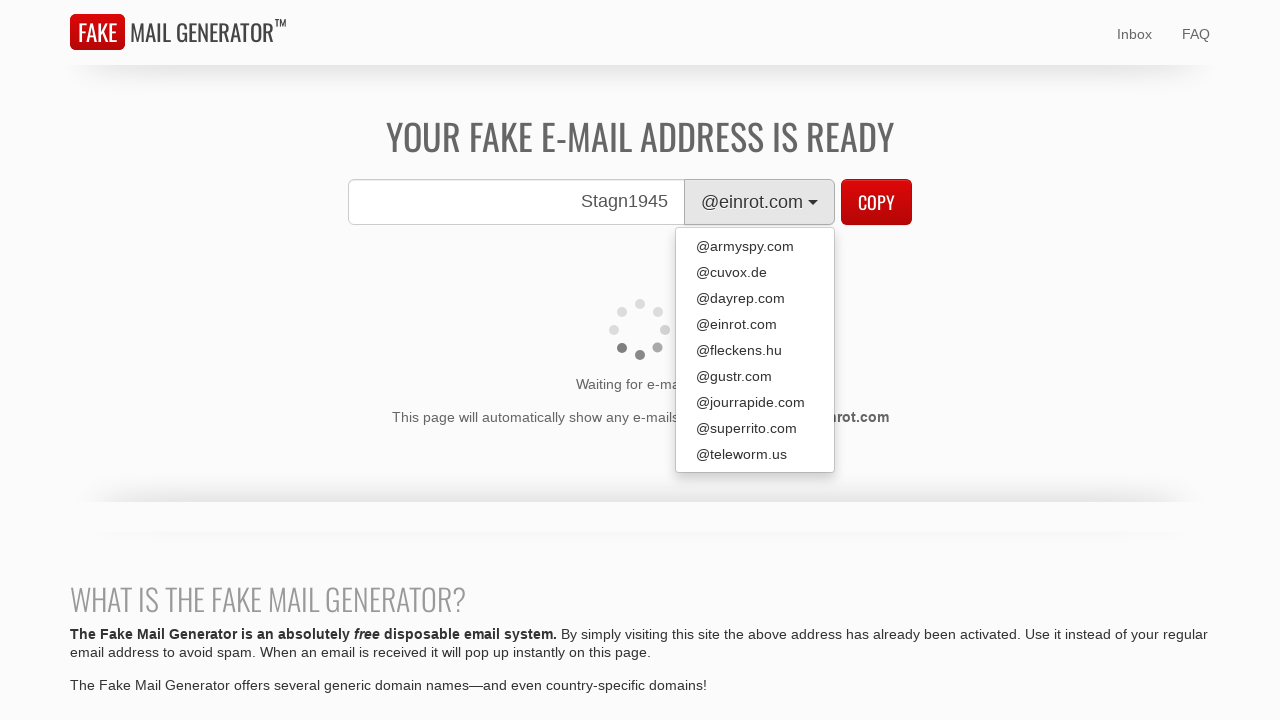